Extracts a hidden value from an image attribute, calculates a math formula, fills the form with checkbox and radio selections, then submits

Starting URL: http://suninjuly.github.io/get_attribute.html

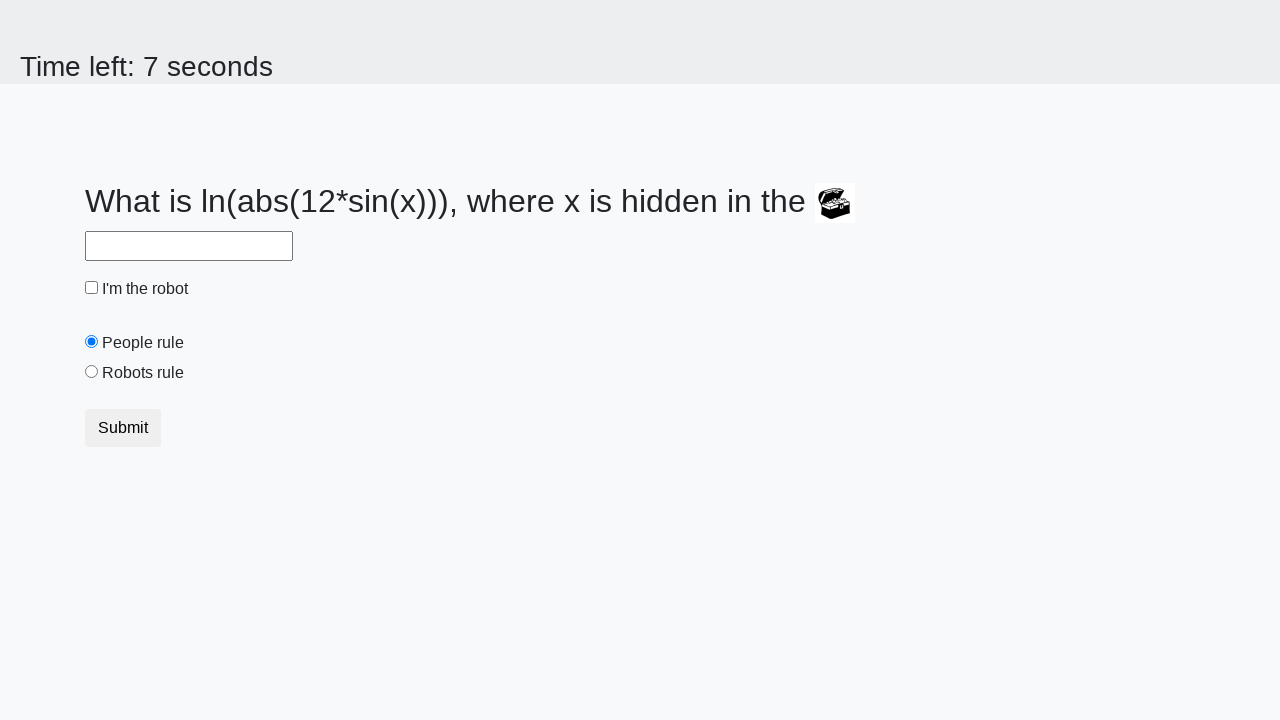

Extracted hidden x value from treasure image attribute
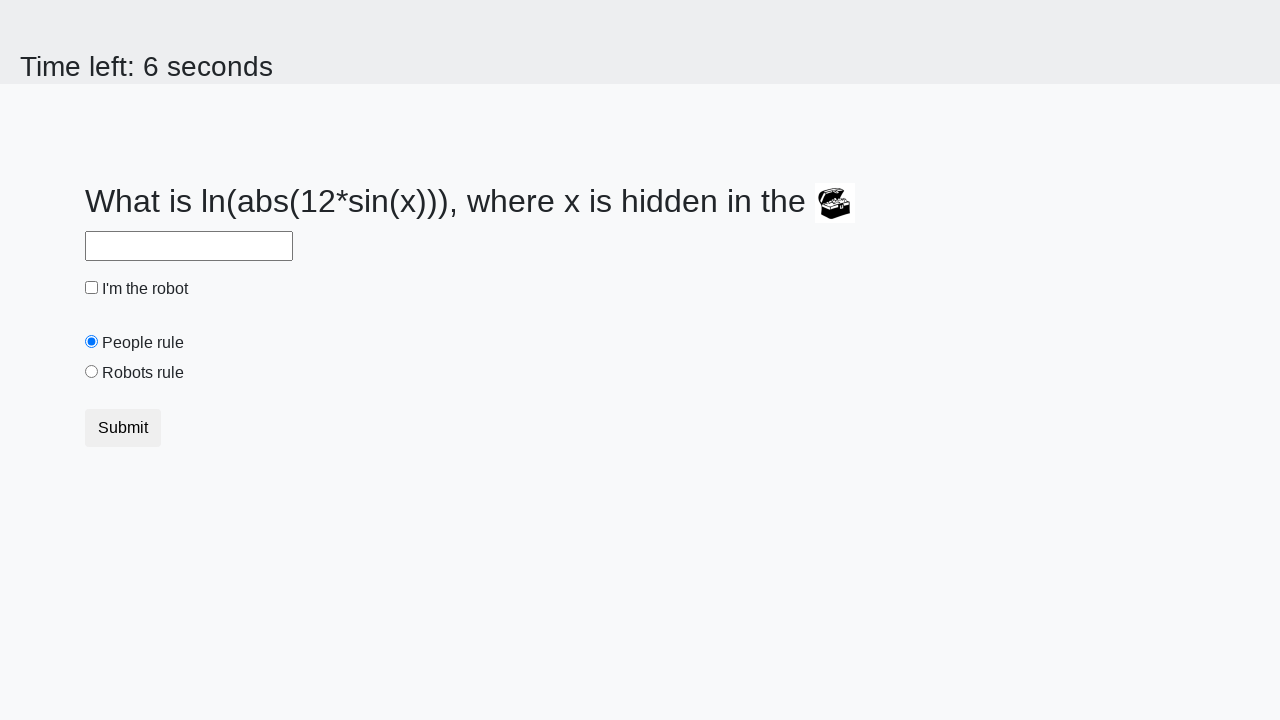

Calculated math formula: log(abs(12*sin(x)))
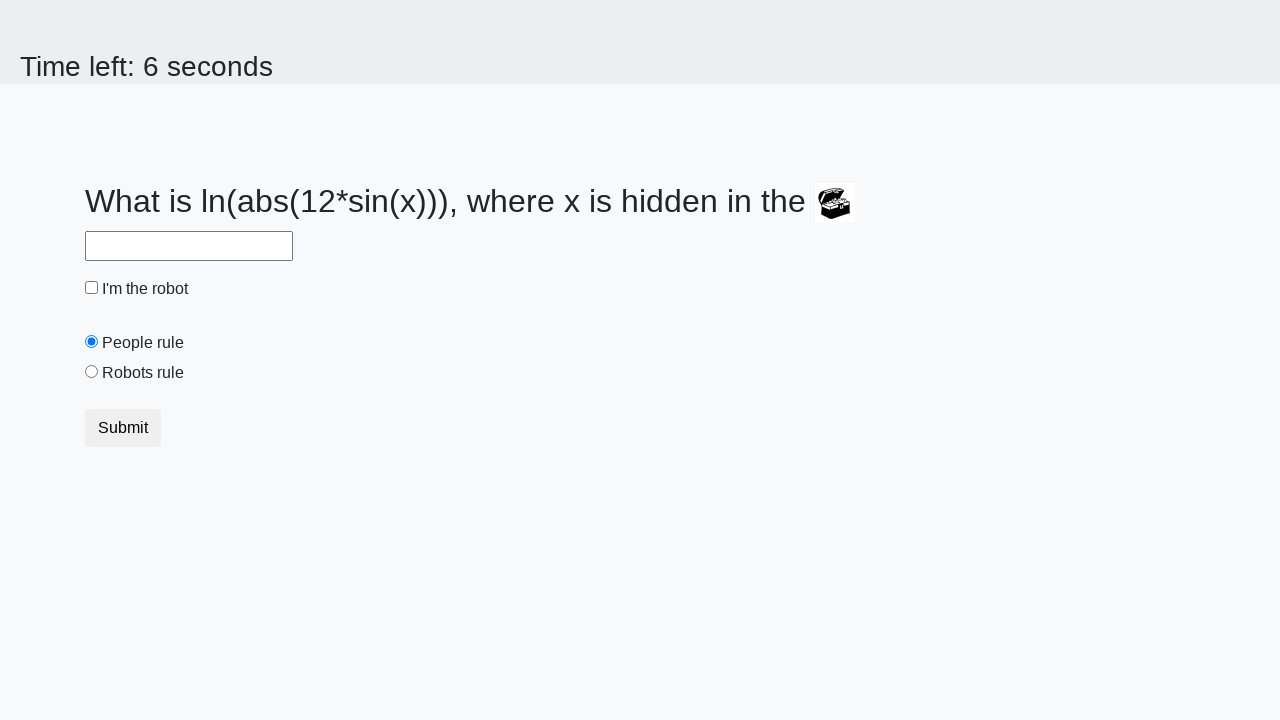

Filled answer field with calculated value on #answer
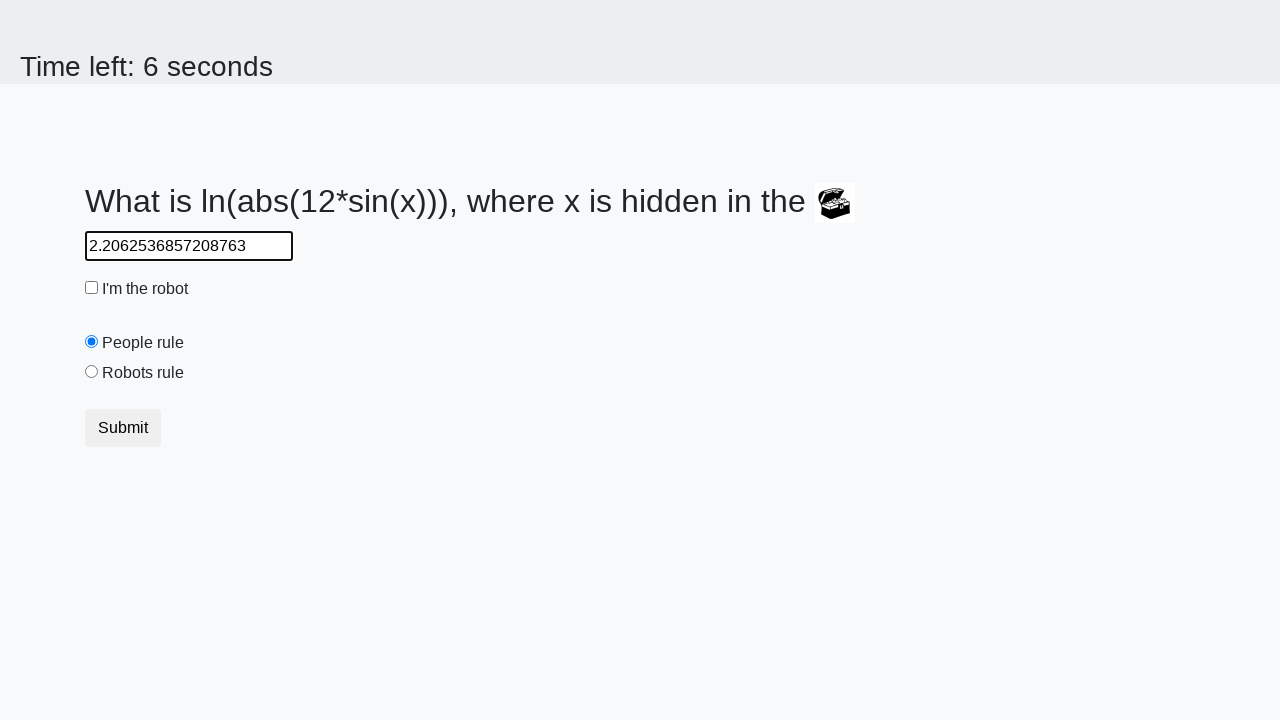

Checked the robot checkbox at (92, 288) on #robotCheckbox
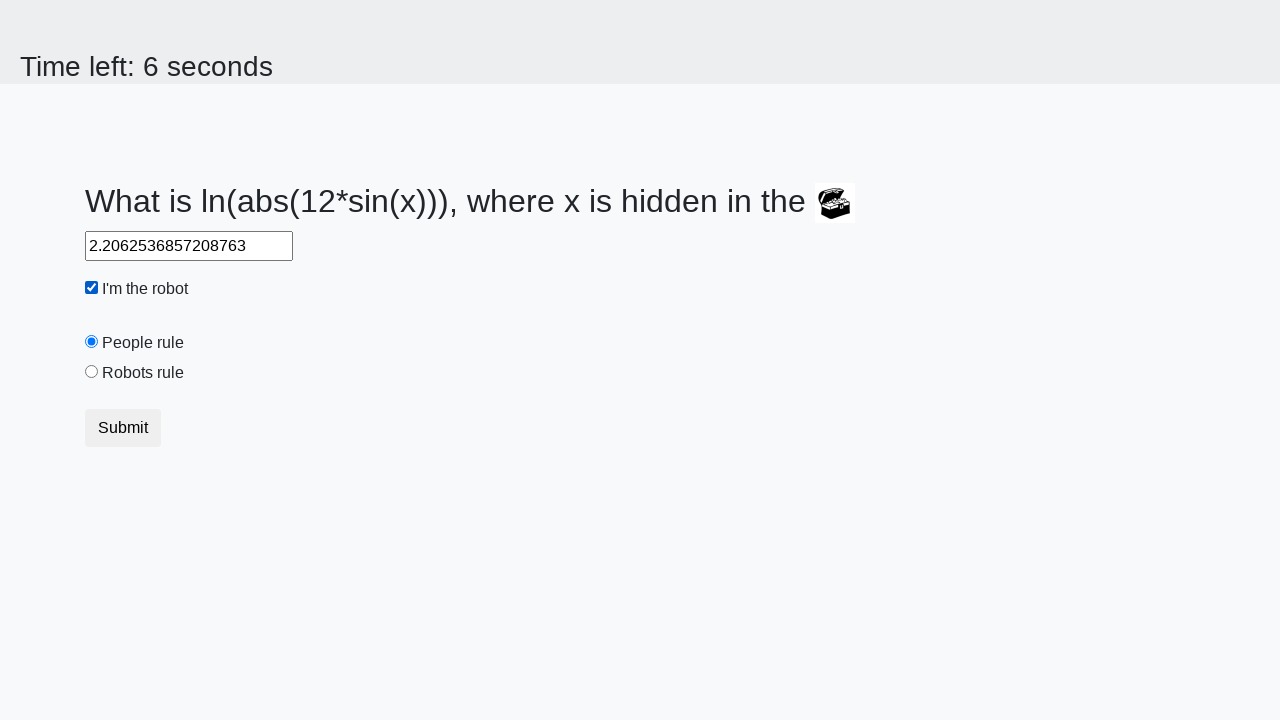

Selected the robots rule radio button at (92, 372) on #robotsRule
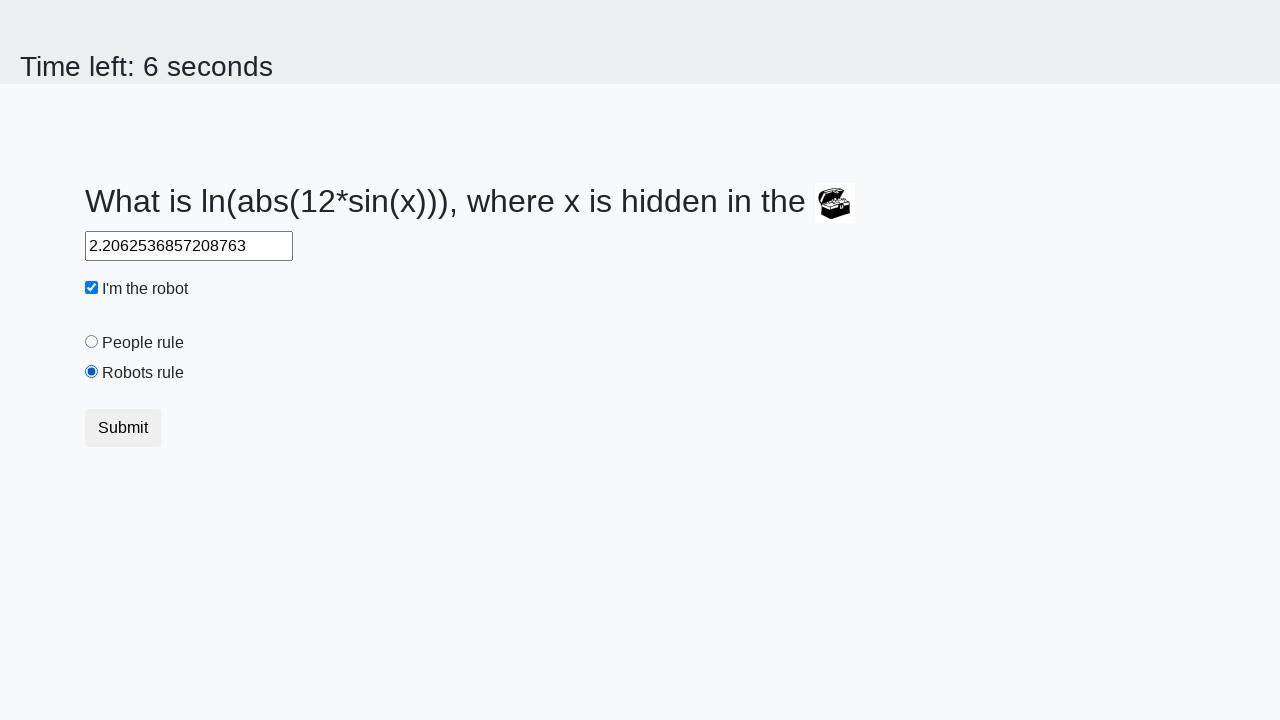

Clicked submit button to complete form submission at (123, 428) on button.btn
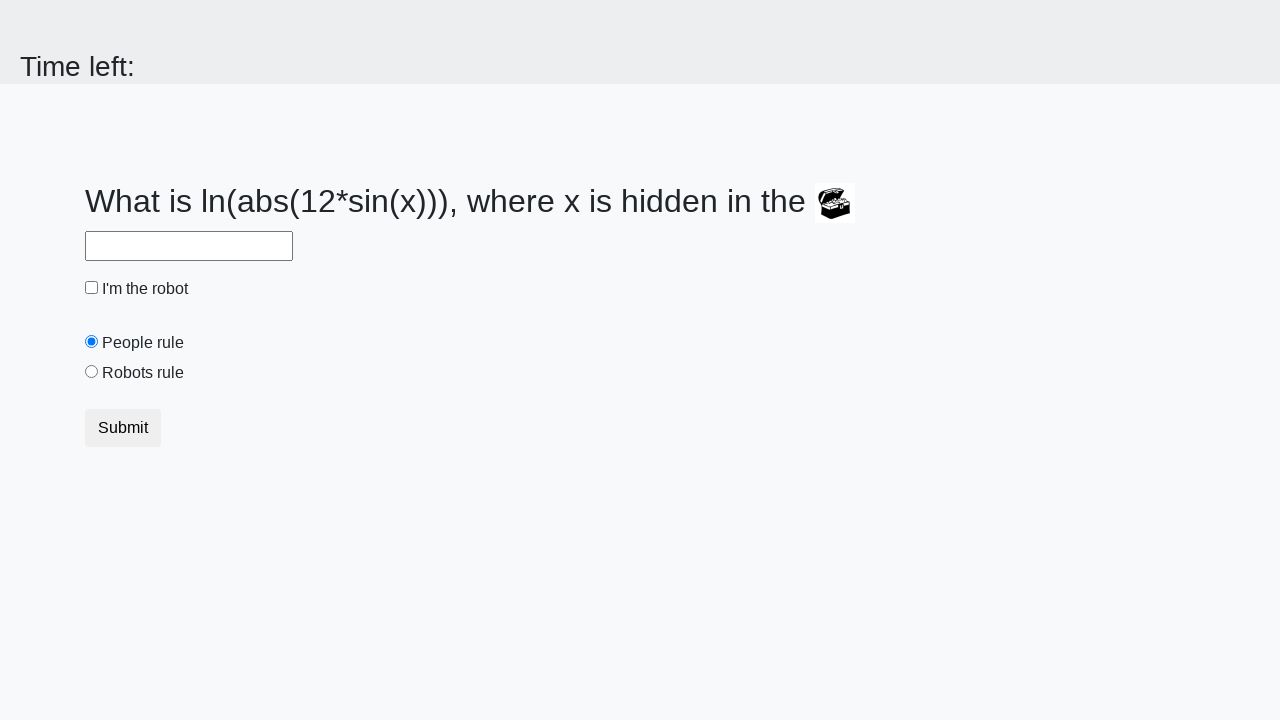

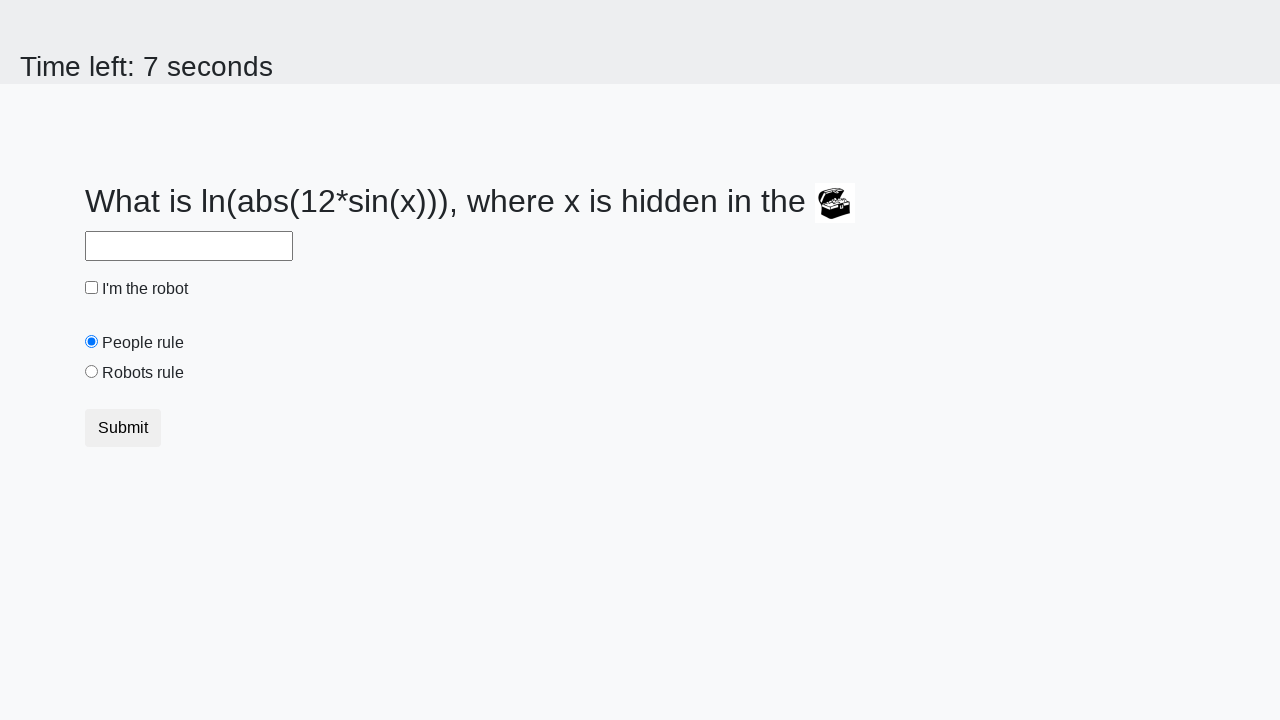